Tests editing a todo item by double-clicking, changing the text, and pressing Enter

Starting URL: https://demo.playwright.dev/todomvc

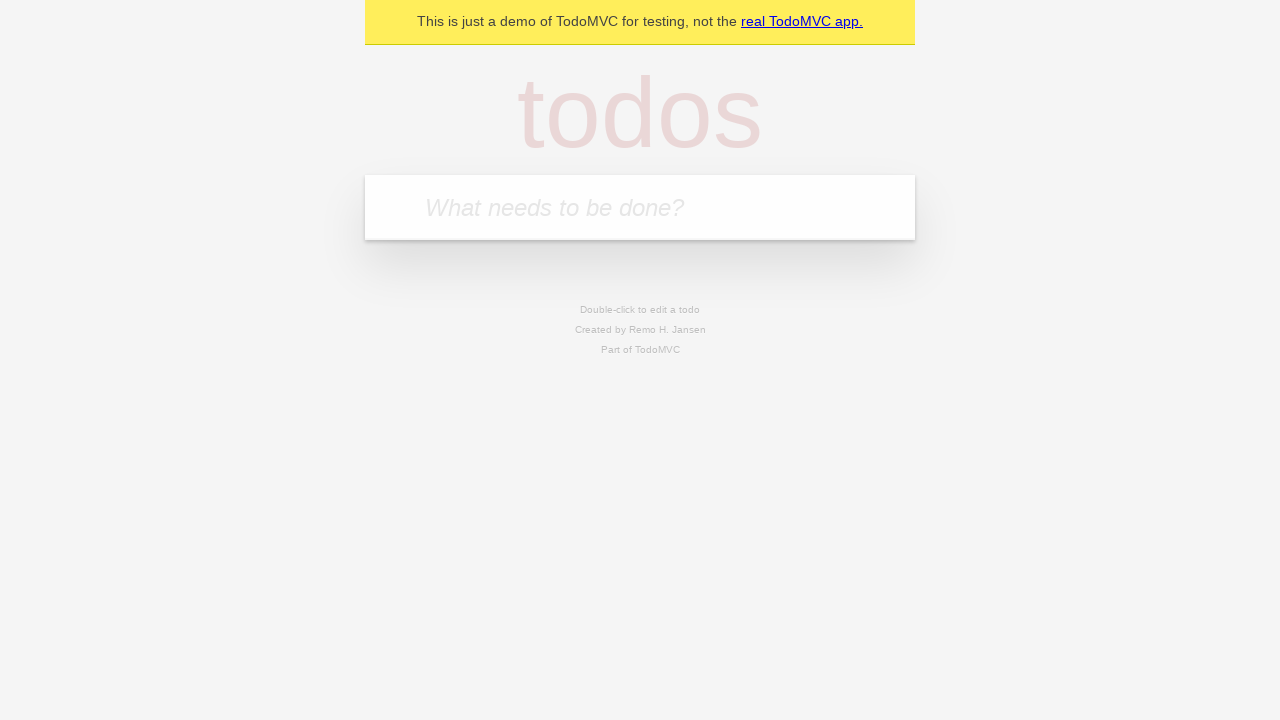

Filled todo input with 'buy some cheese' on internal:attr=[placeholder="What needs to be done?"i]
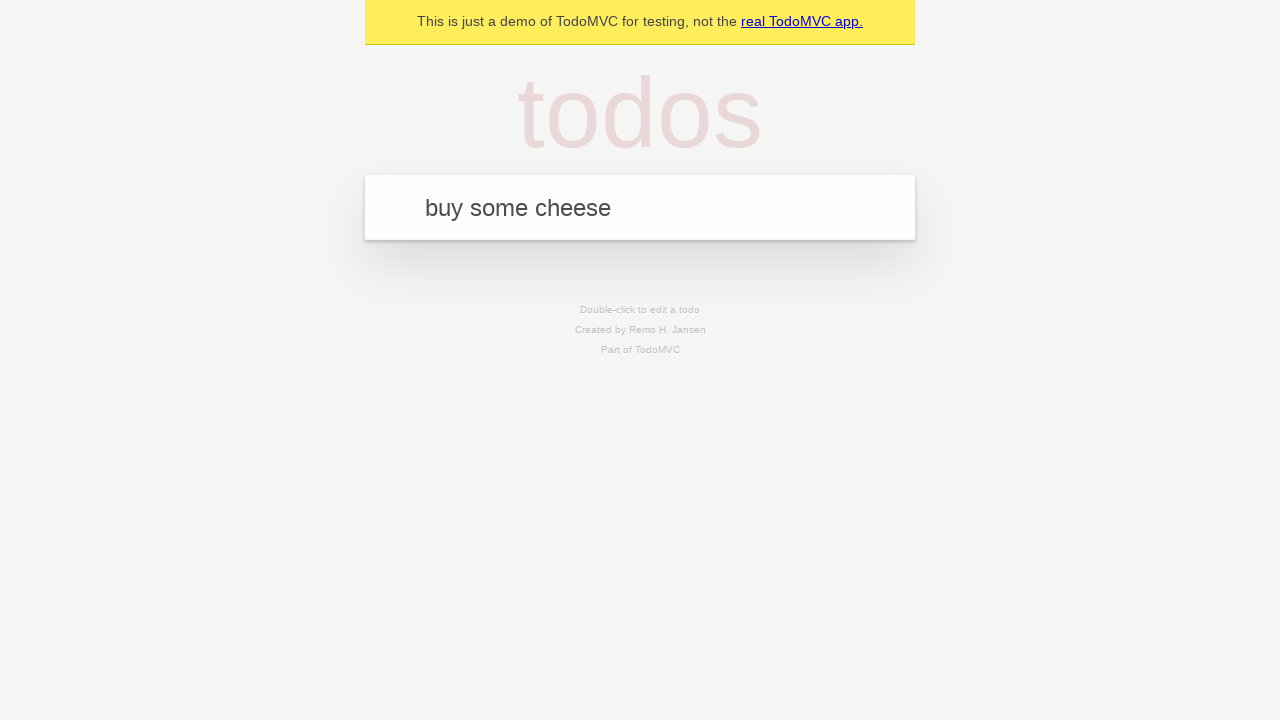

Pressed Enter to create first todo on internal:attr=[placeholder="What needs to be done?"i]
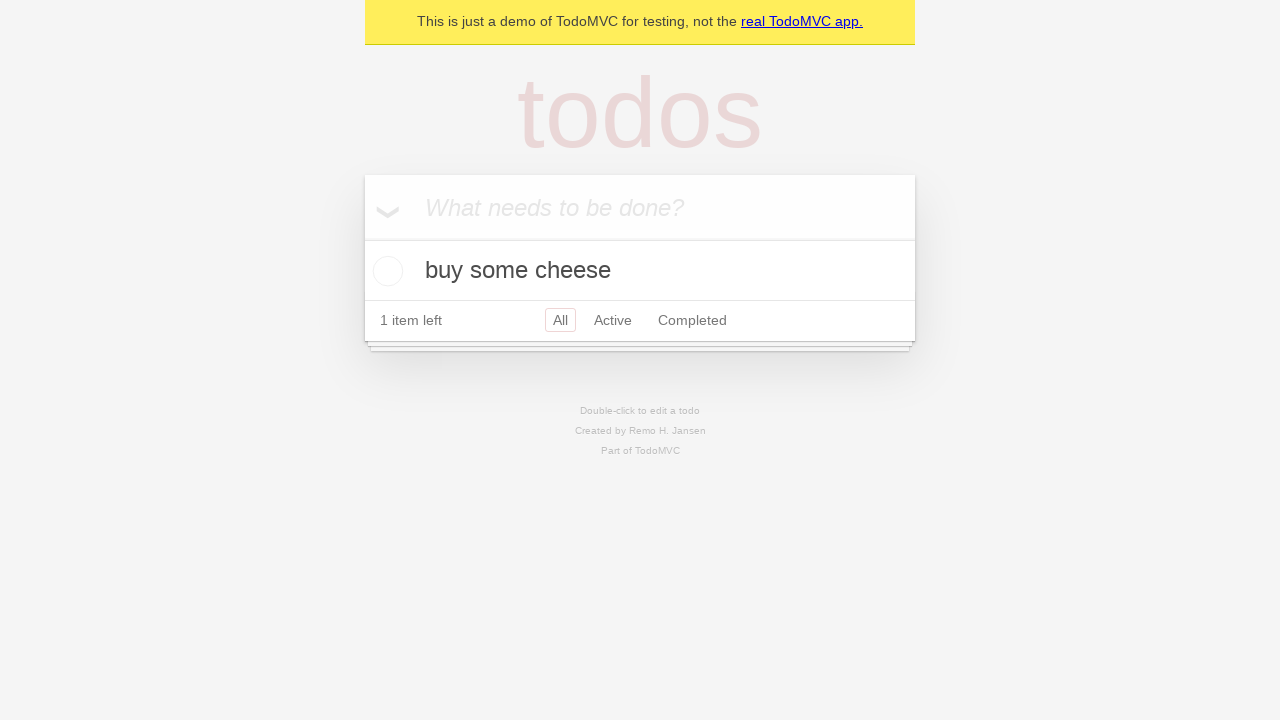

Filled todo input with 'feed the cat' on internal:attr=[placeholder="What needs to be done?"i]
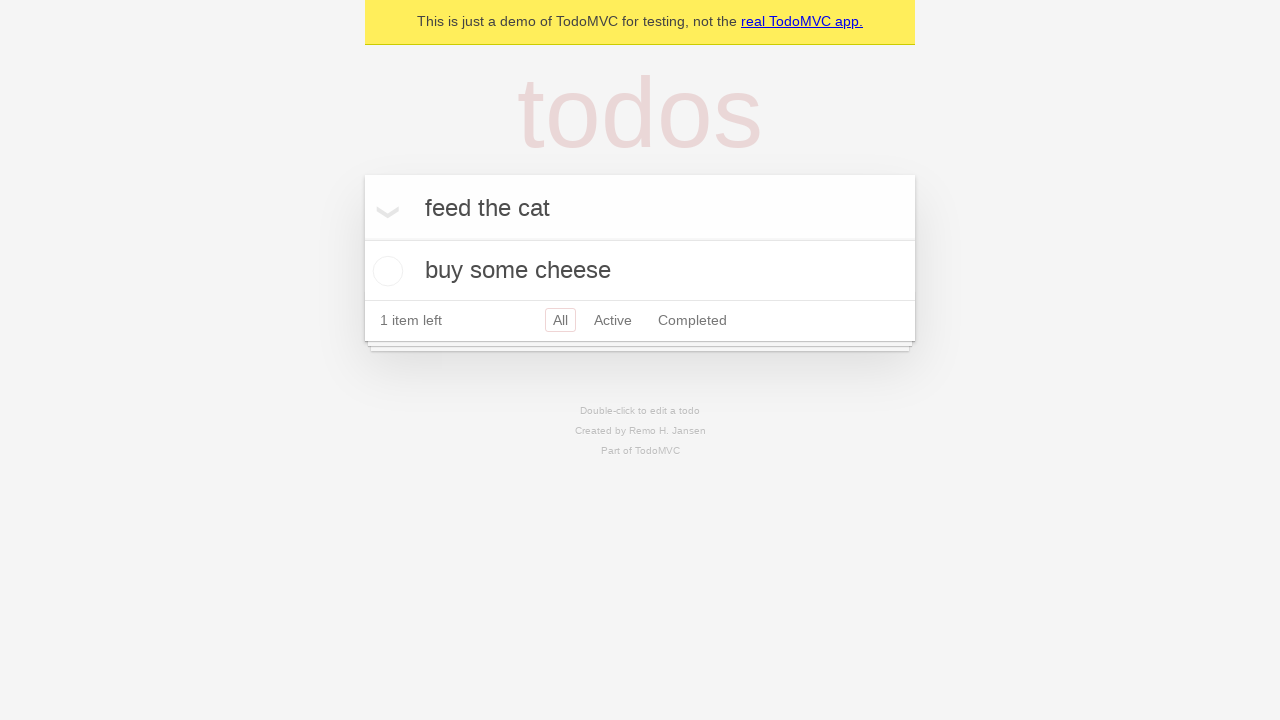

Pressed Enter to create second todo on internal:attr=[placeholder="What needs to be done?"i]
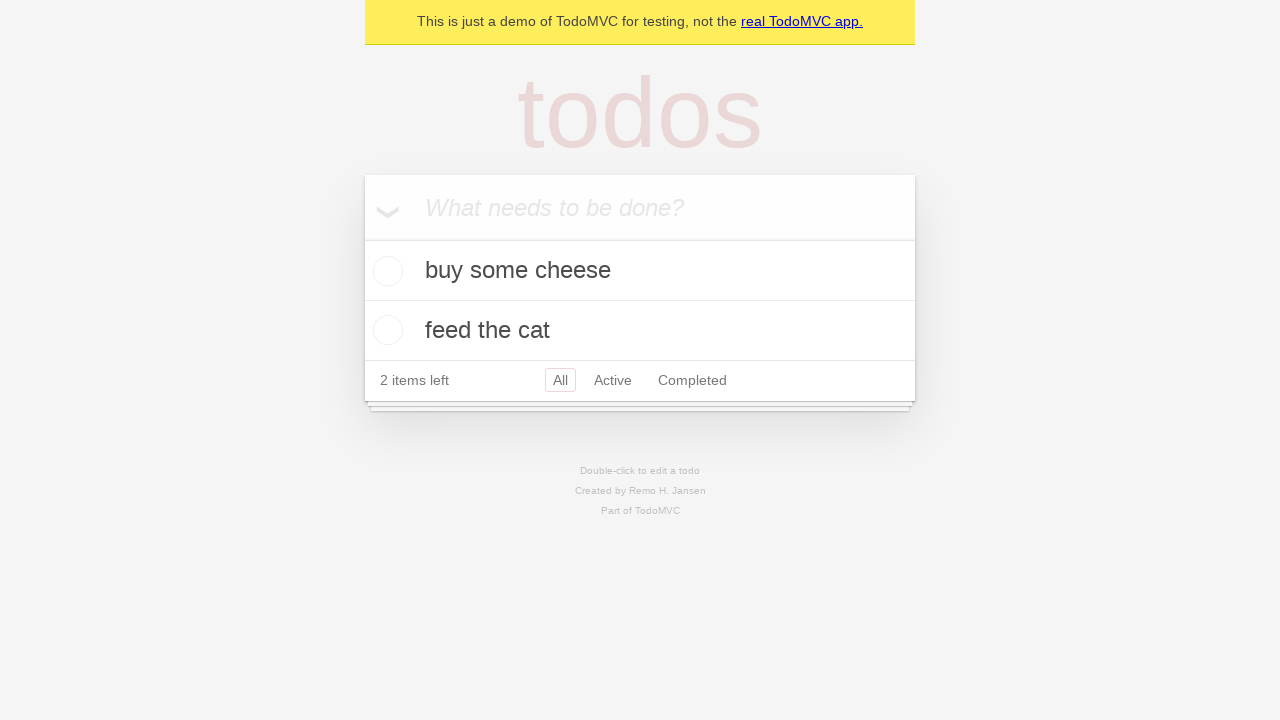

Filled todo input with 'book a doctors appointment' on internal:attr=[placeholder="What needs to be done?"i]
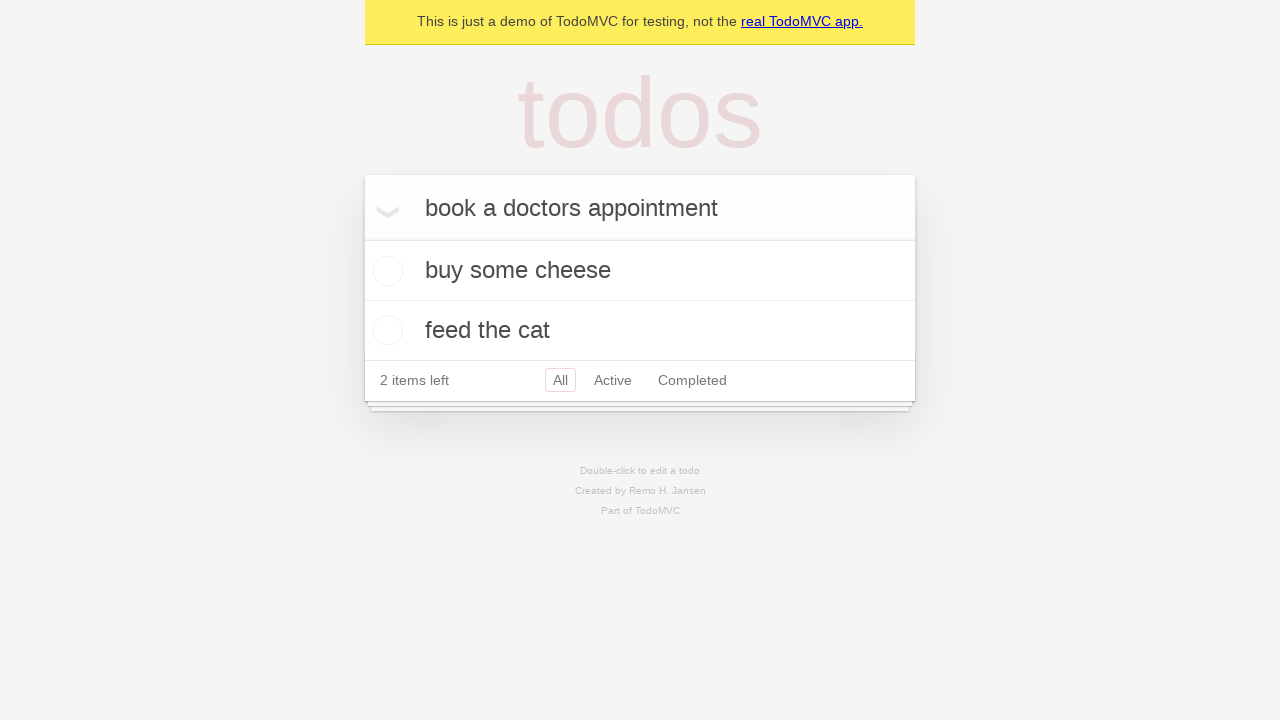

Pressed Enter to create third todo on internal:attr=[placeholder="What needs to be done?"i]
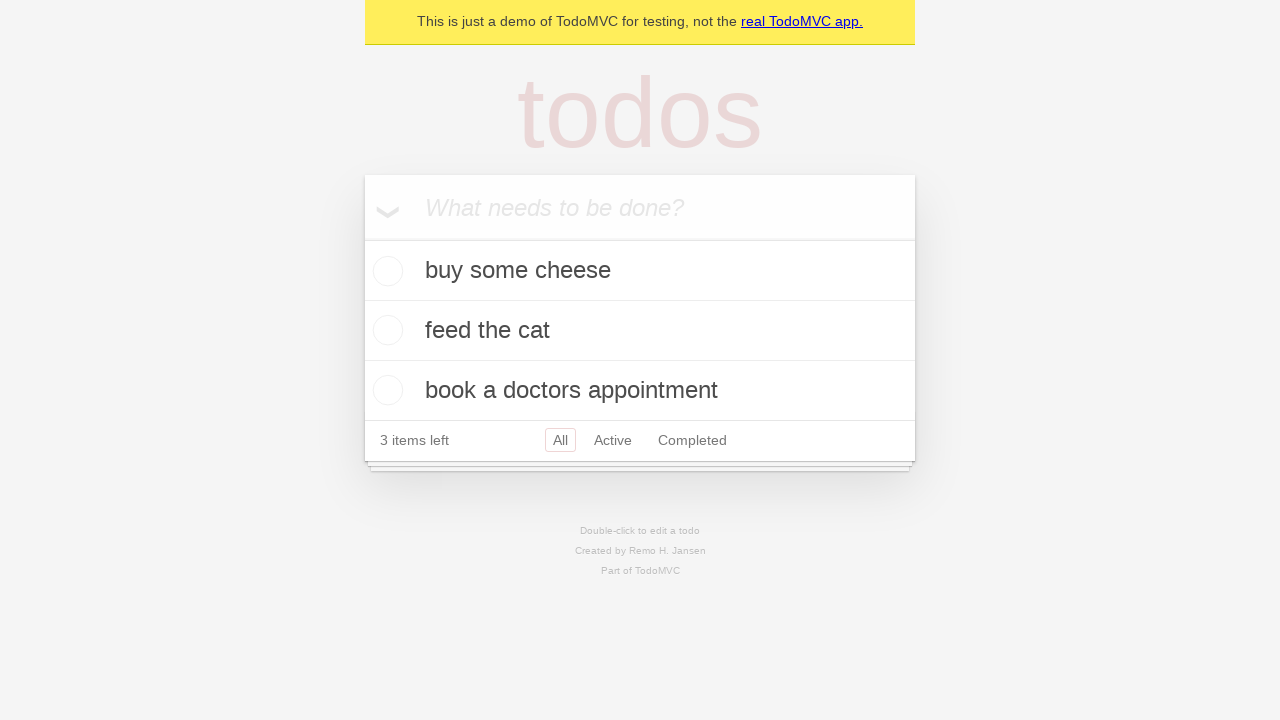

Waited for todo items to appear
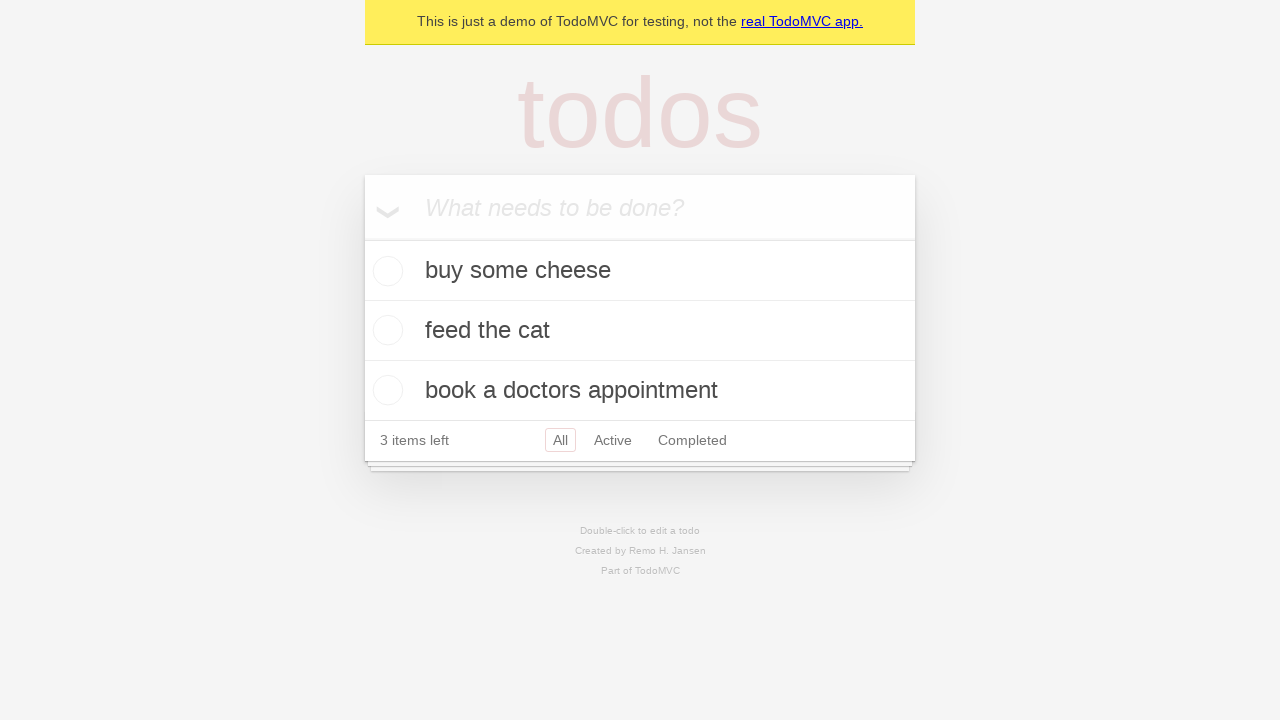

Located all todo items
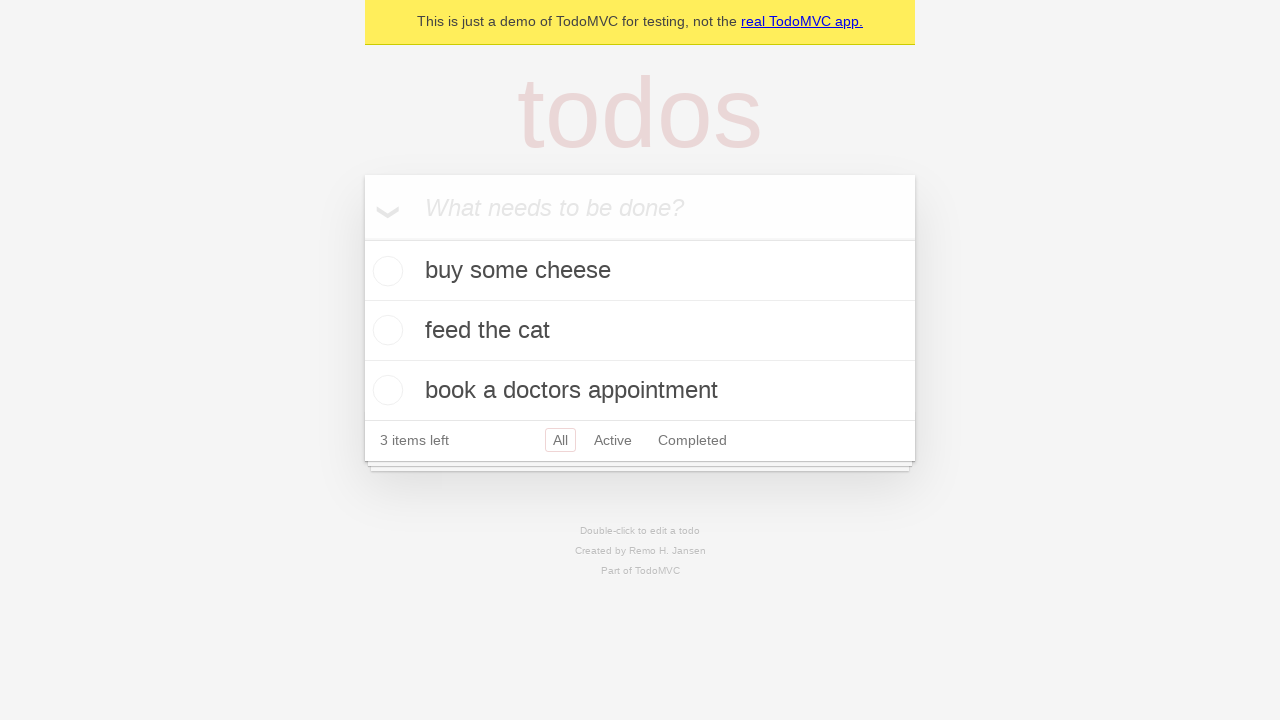

Located second todo item
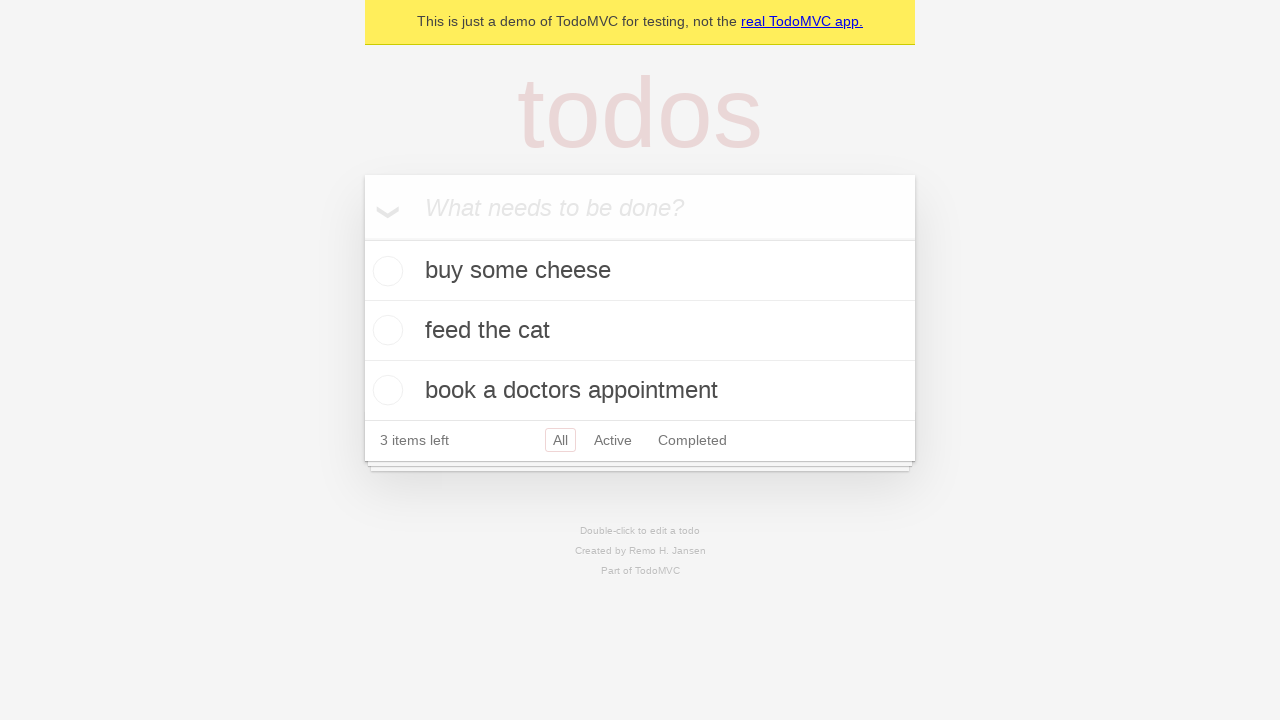

Double-clicked second todo to enter edit mode at (640, 331) on internal:testid=[data-testid="todo-item"s] >> nth=1
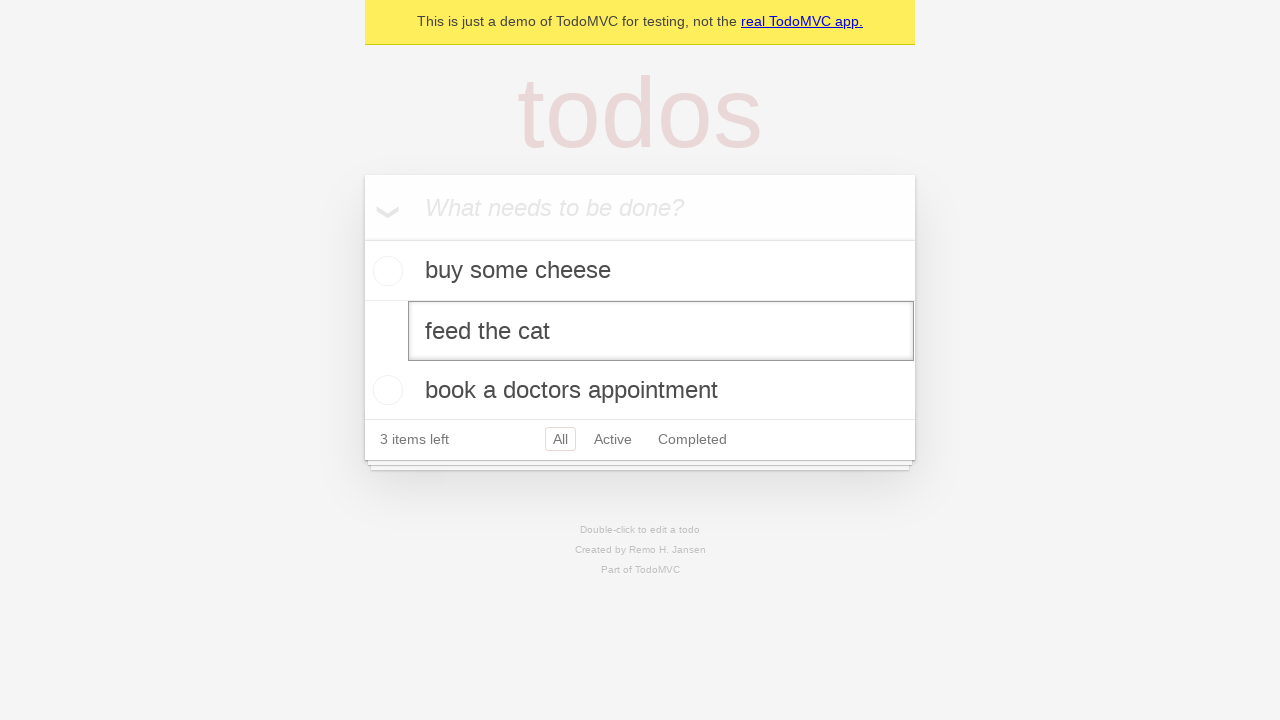

Changed todo text to 'buy some sausages' on internal:testid=[data-testid="todo-item"s] >> nth=1 >> internal:role=textbox[nam
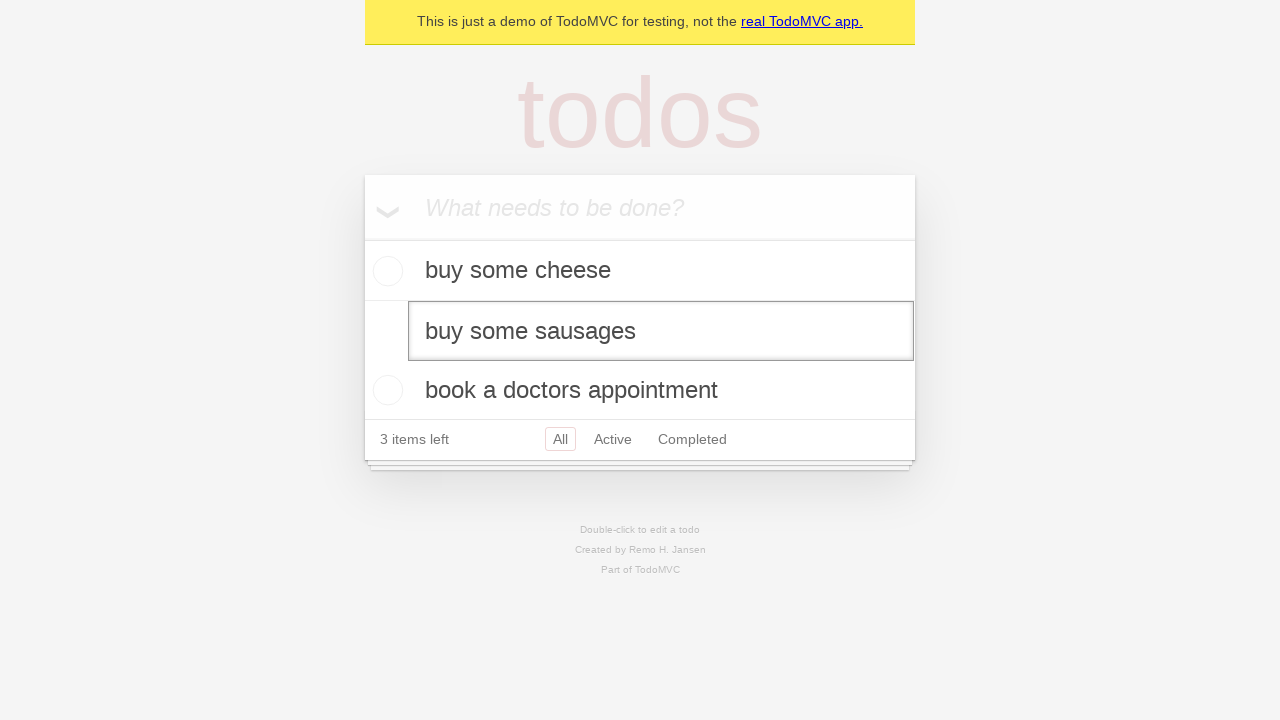

Pressed Enter to save edited todo on internal:testid=[data-testid="todo-item"s] >> nth=1 >> internal:role=textbox[nam
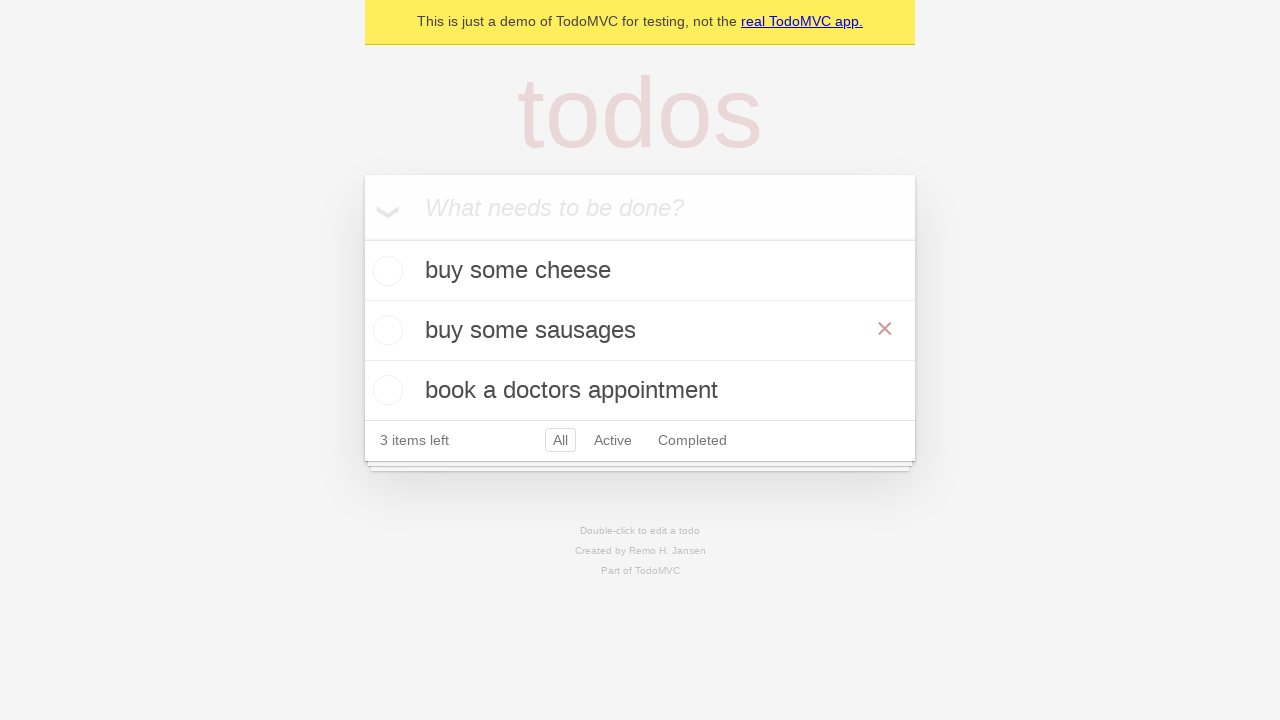

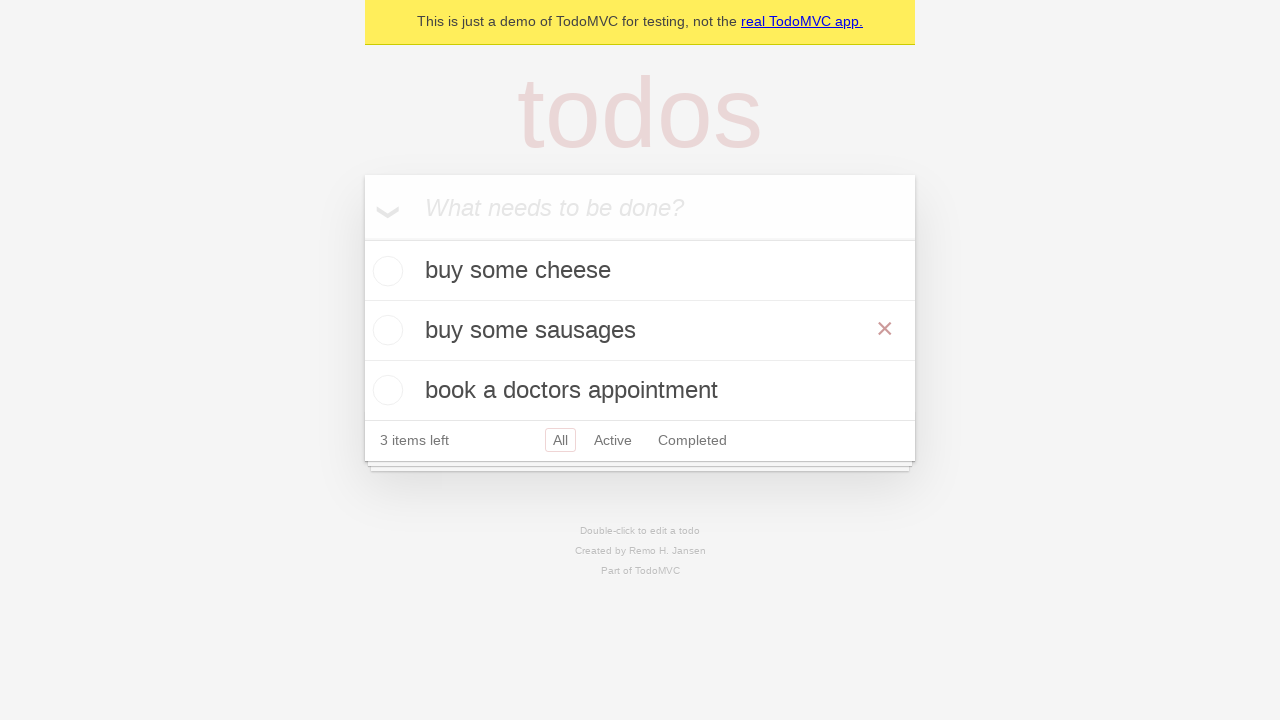